Tests disabled radio button behavior by verifying that disabled radio buttons are visible but cannot be selected when clicked.

Starting URL: https://practice.expandtesting.com/radio-buttons/

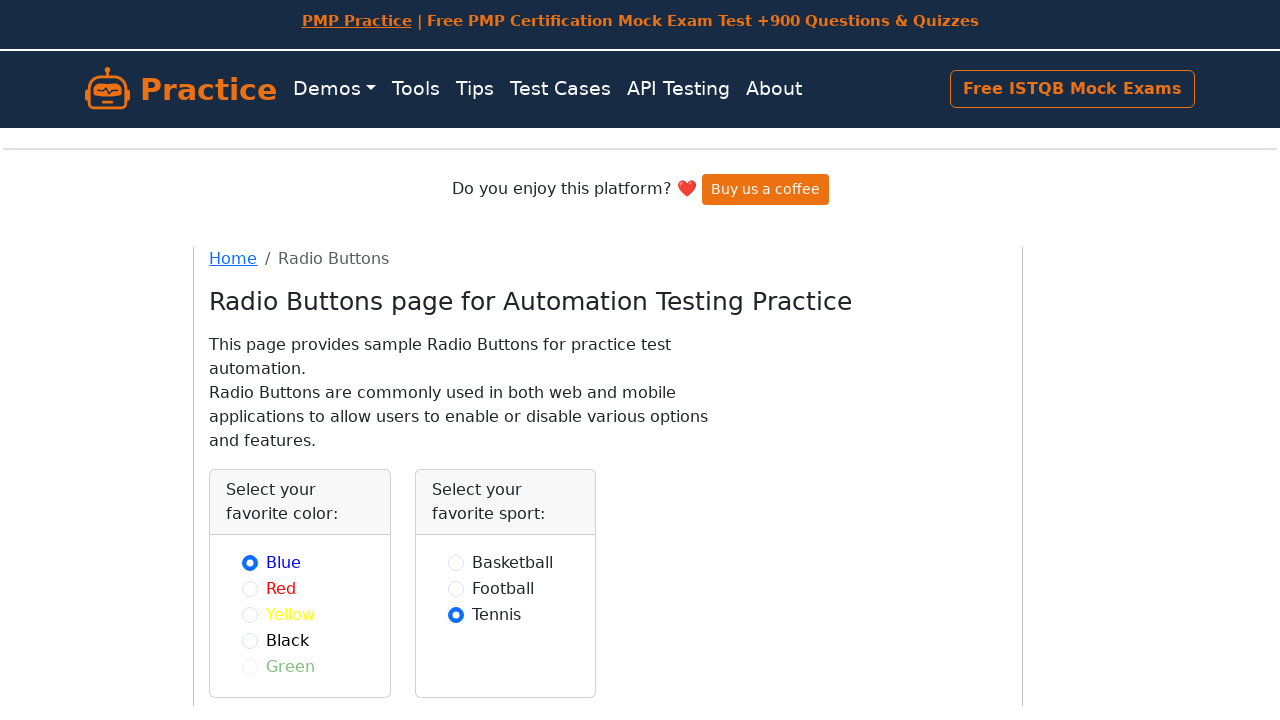

Waited for radio buttons to load on the page
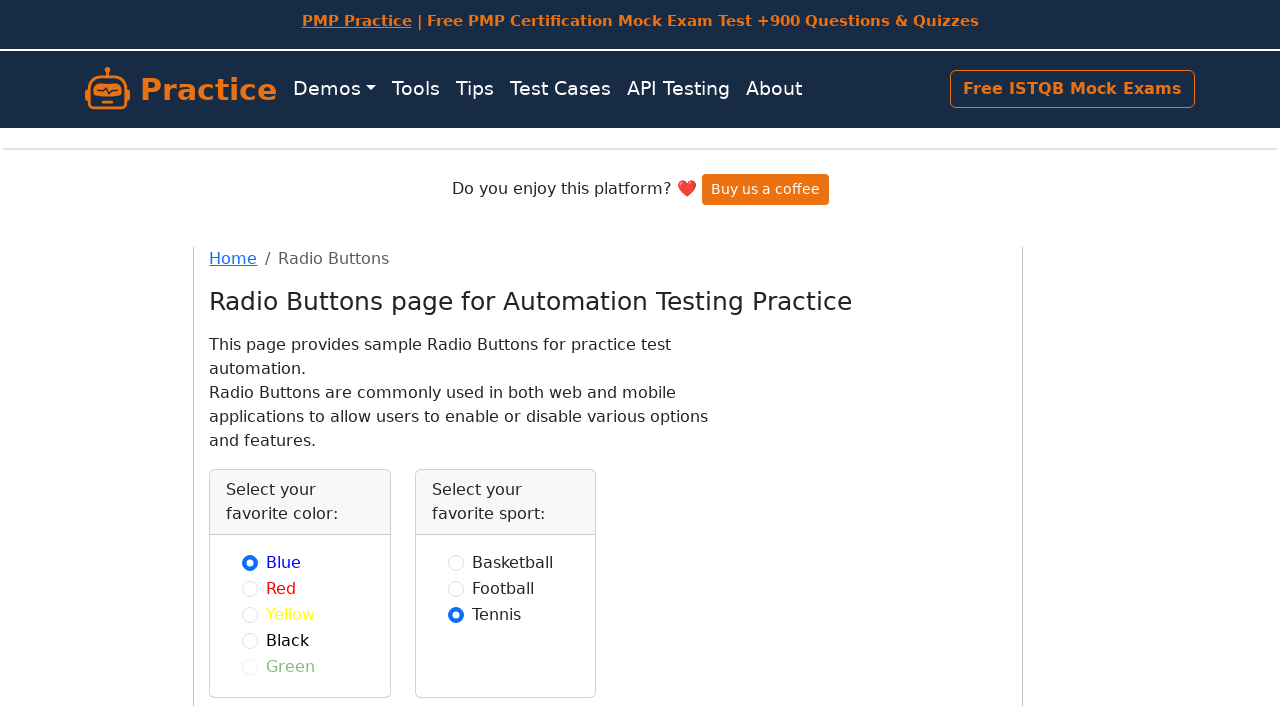

Located all radio button elements
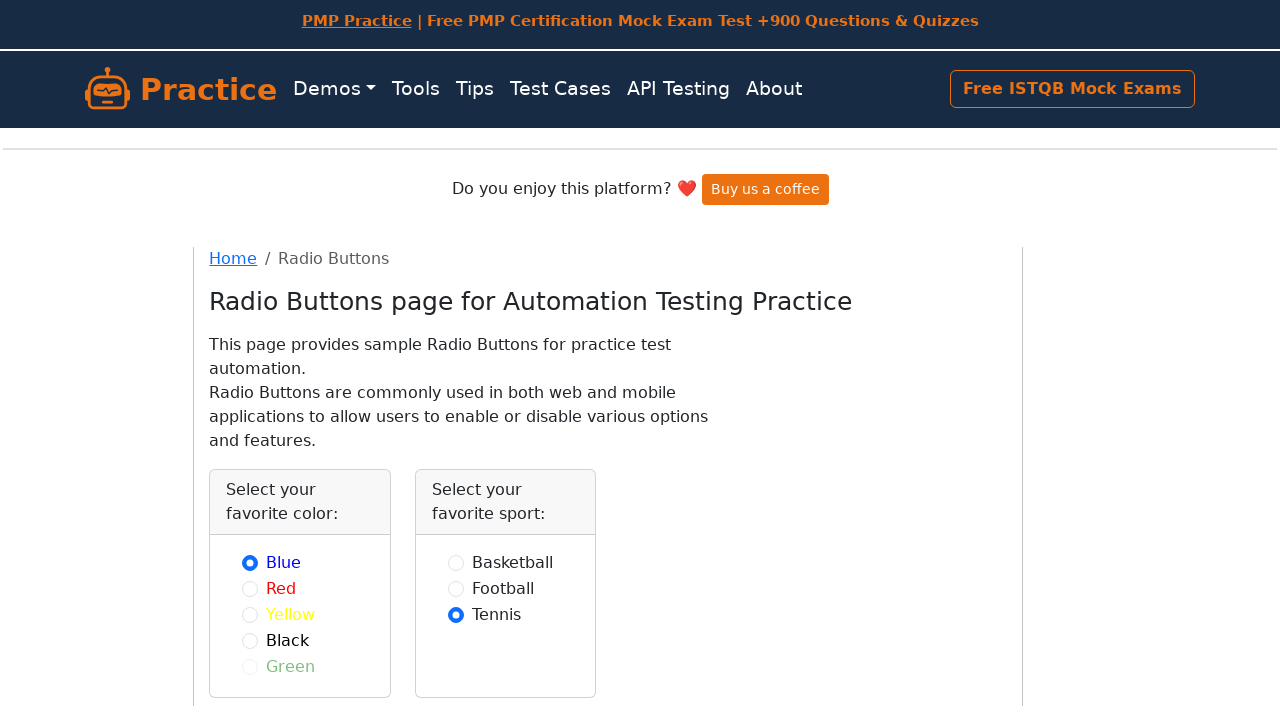

Counted 8 radio buttons on the page
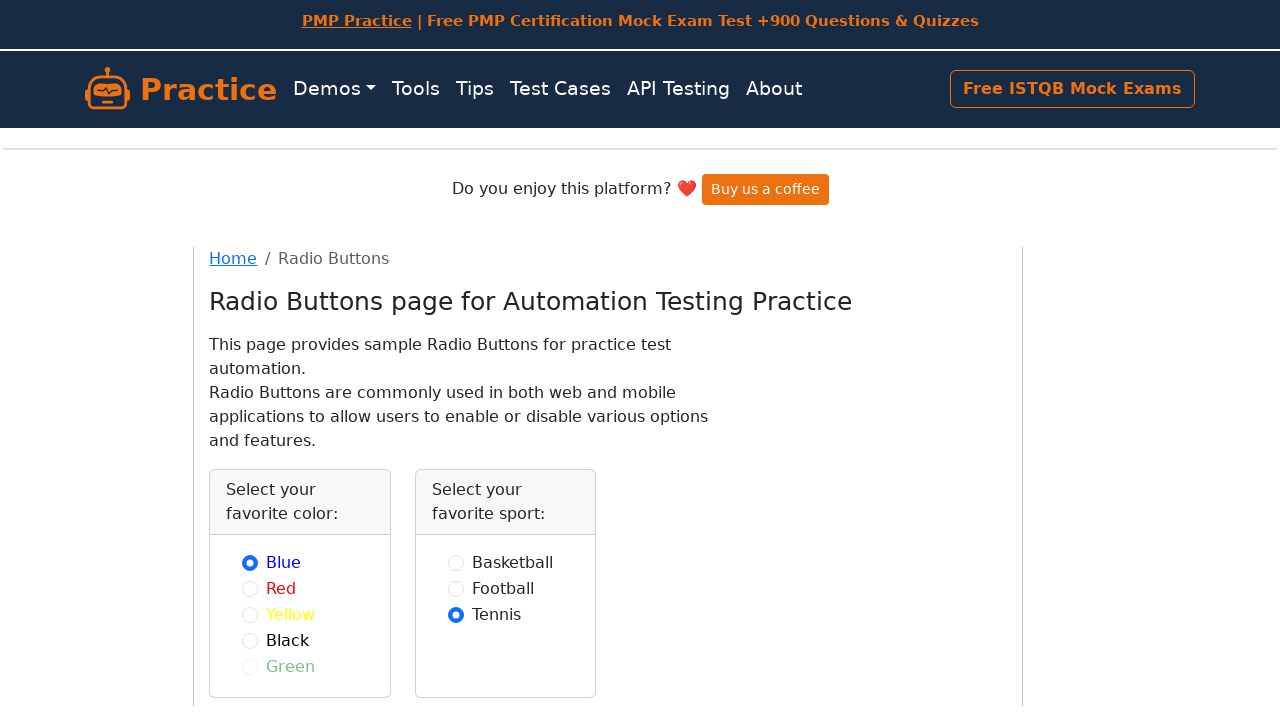

Selected radio button at index 0
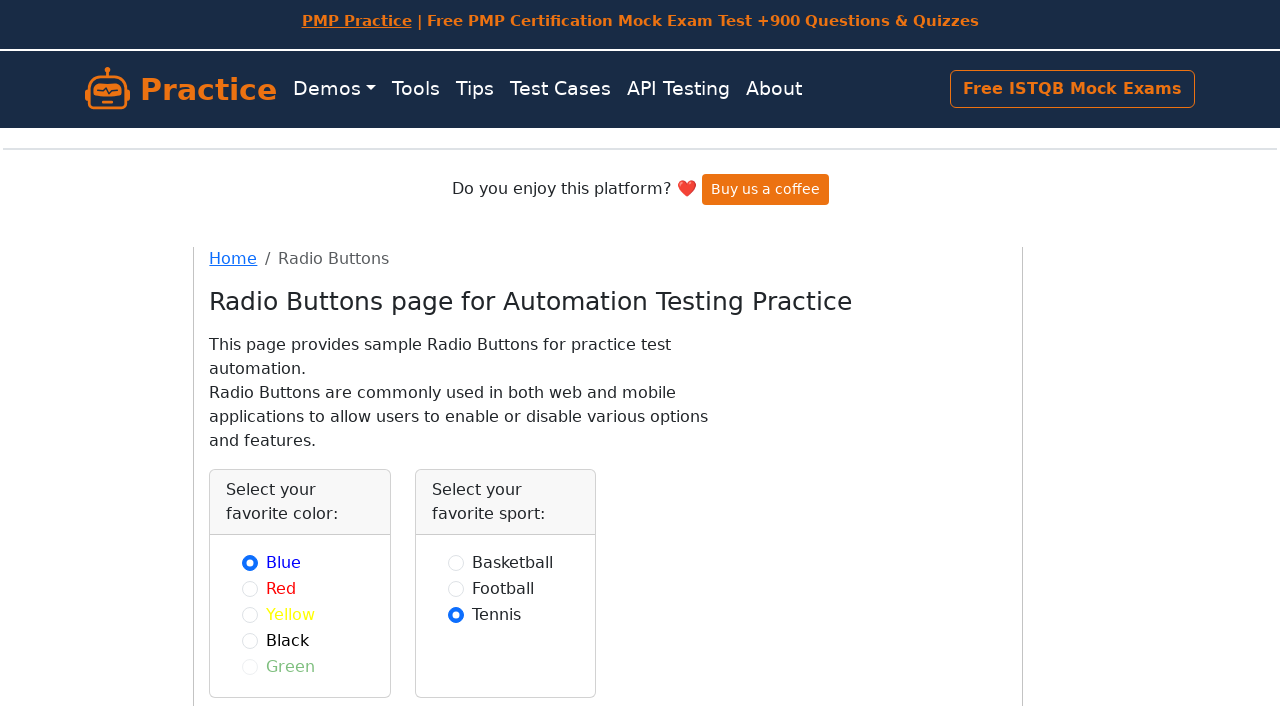

Selected radio button at index 1
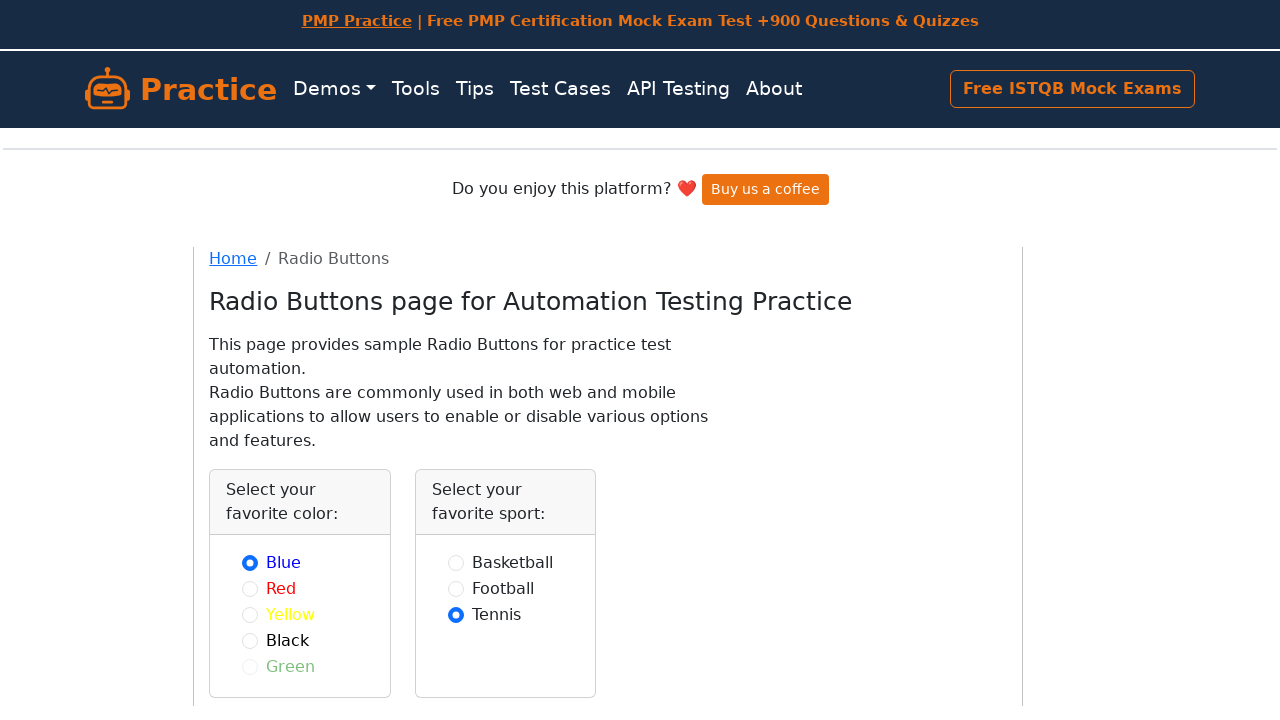

Selected radio button at index 2
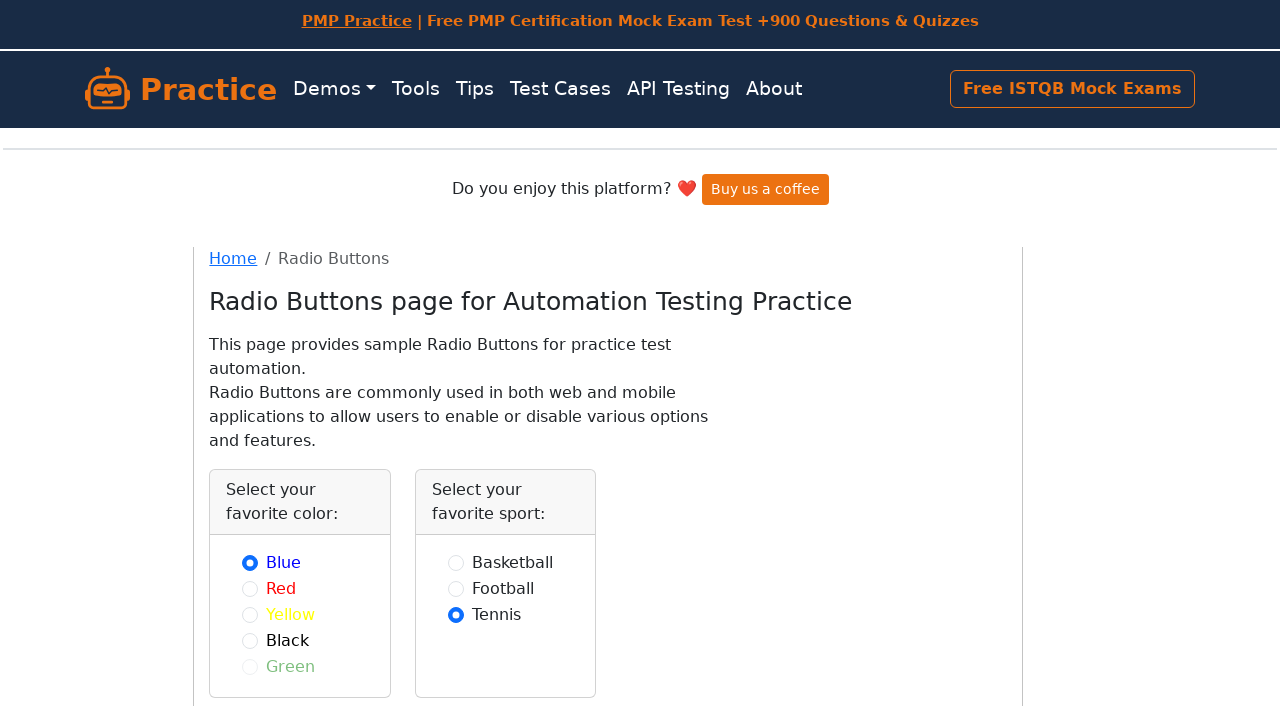

Selected radio button at index 3
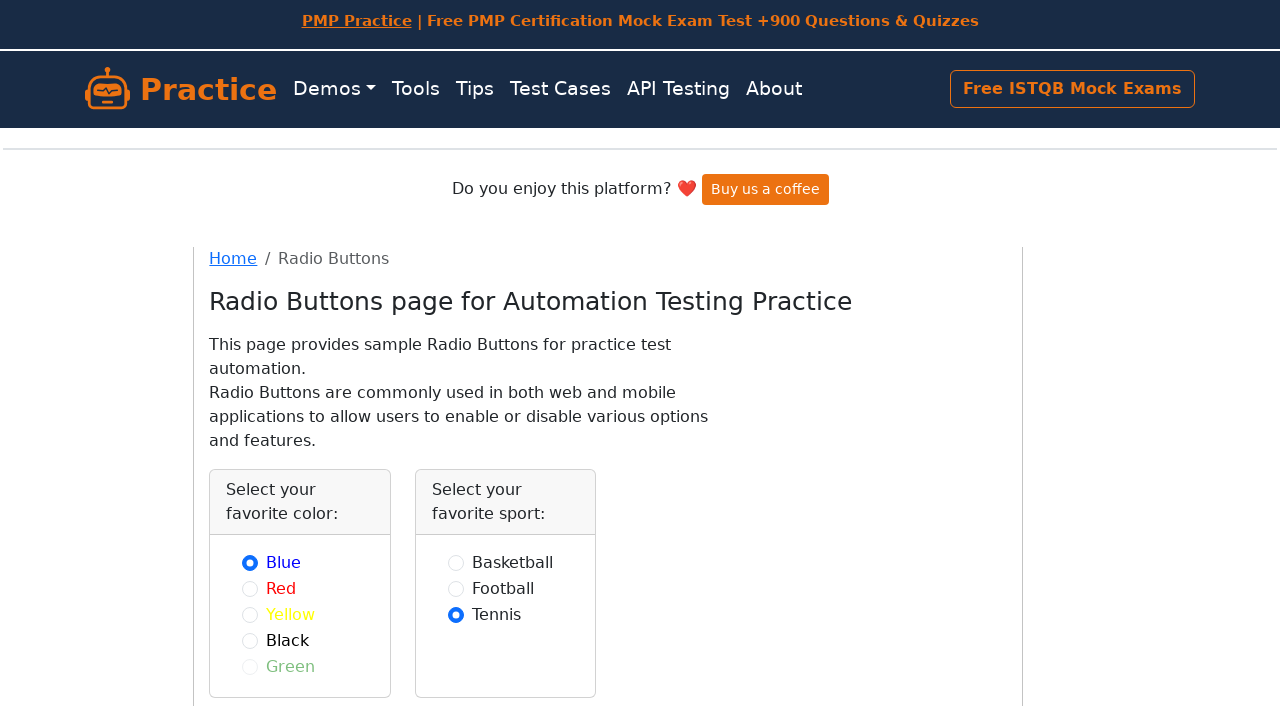

Selected radio button at index 4
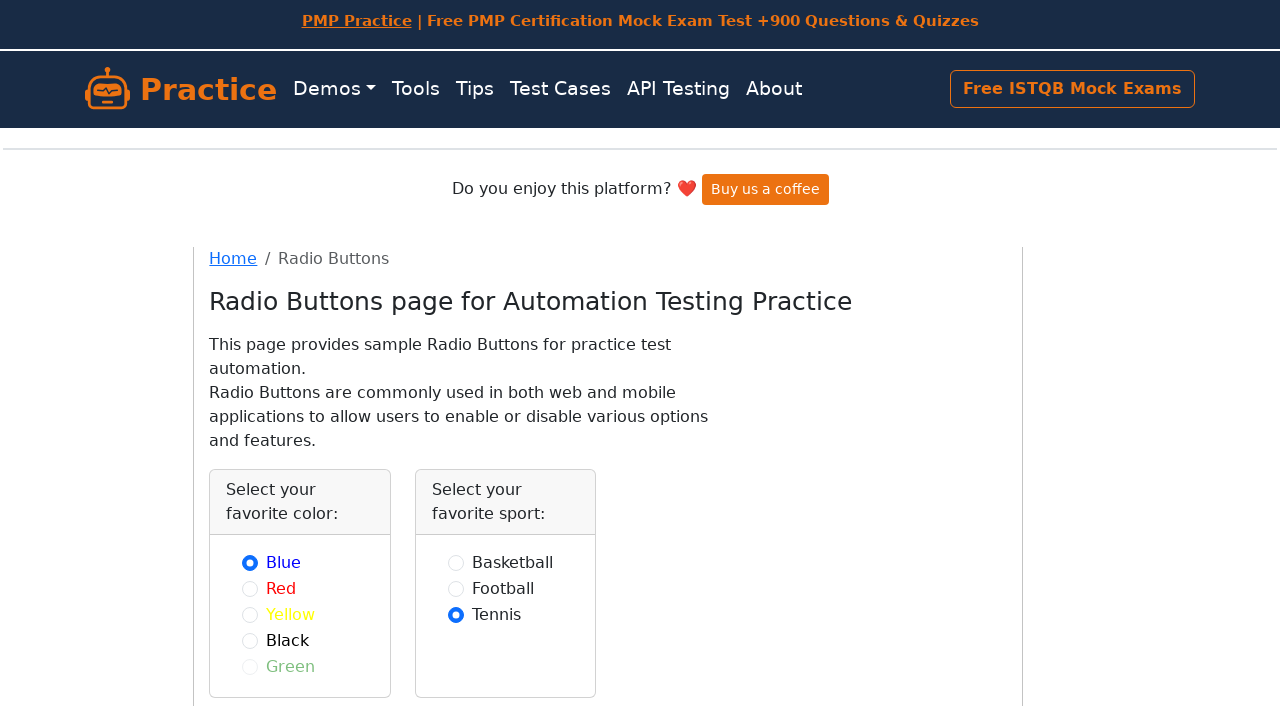

Verified disabled radio button at index 4 is visible
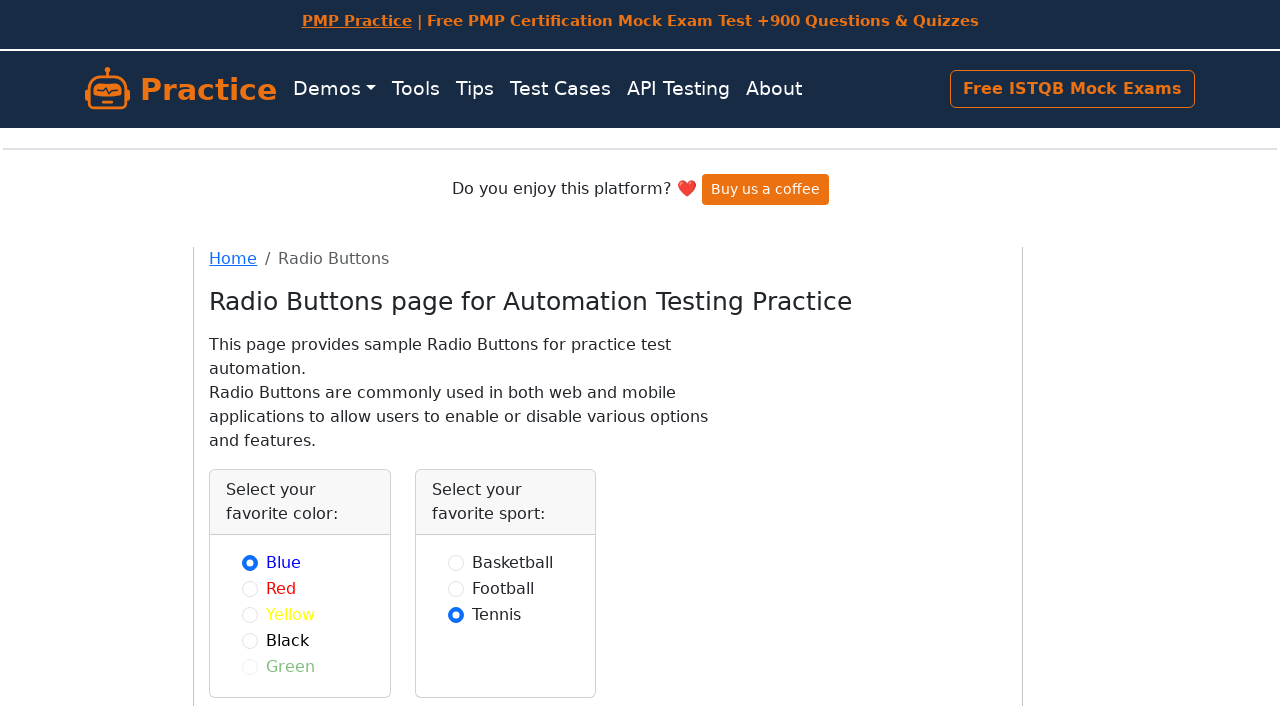

Confirmed radio button at index 4 is disabled
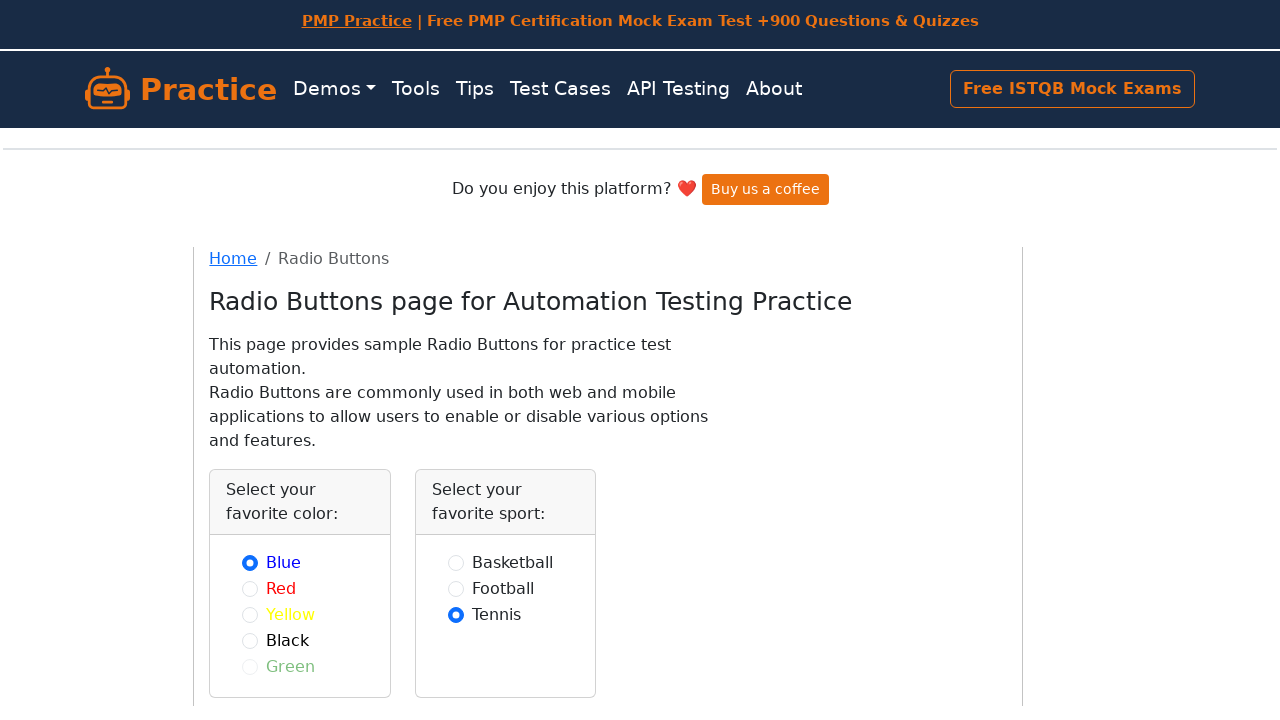

Attempted to click disabled radio button at index 4 at (250, 666) on input[type="radio"] >> nth=4
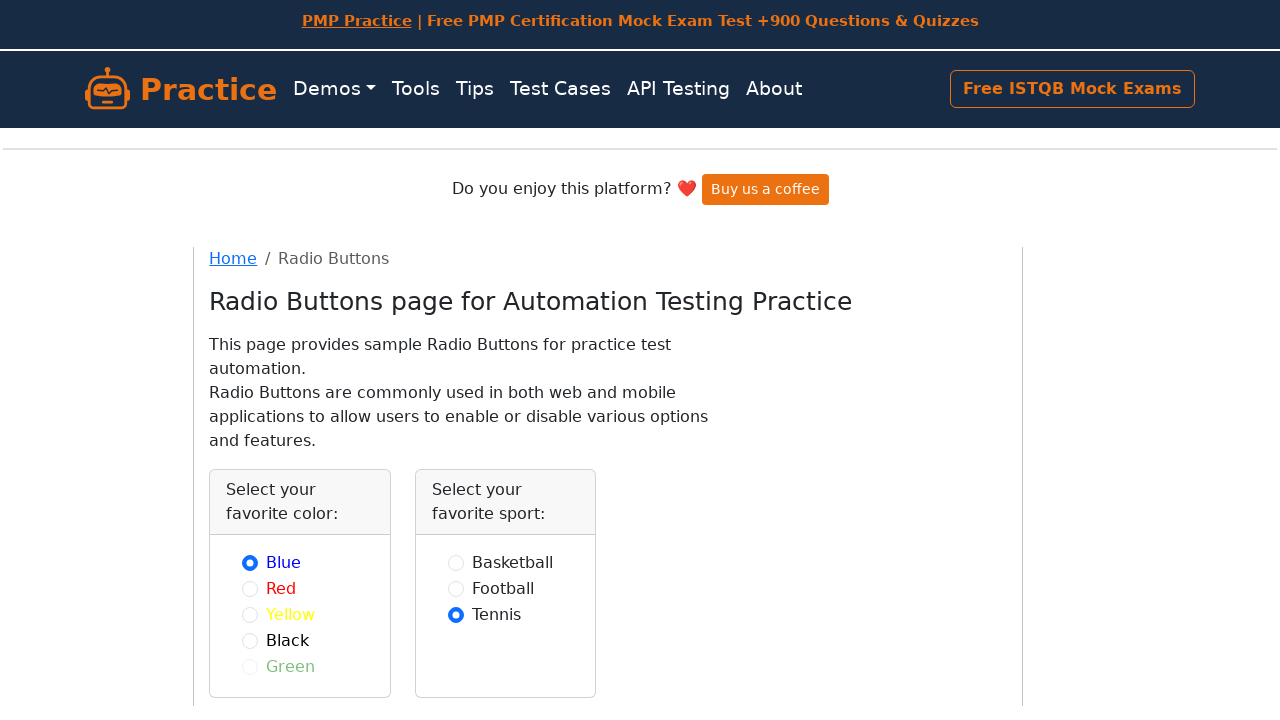

Verified disabled radio button at index 4 remained unchecked after click attempt
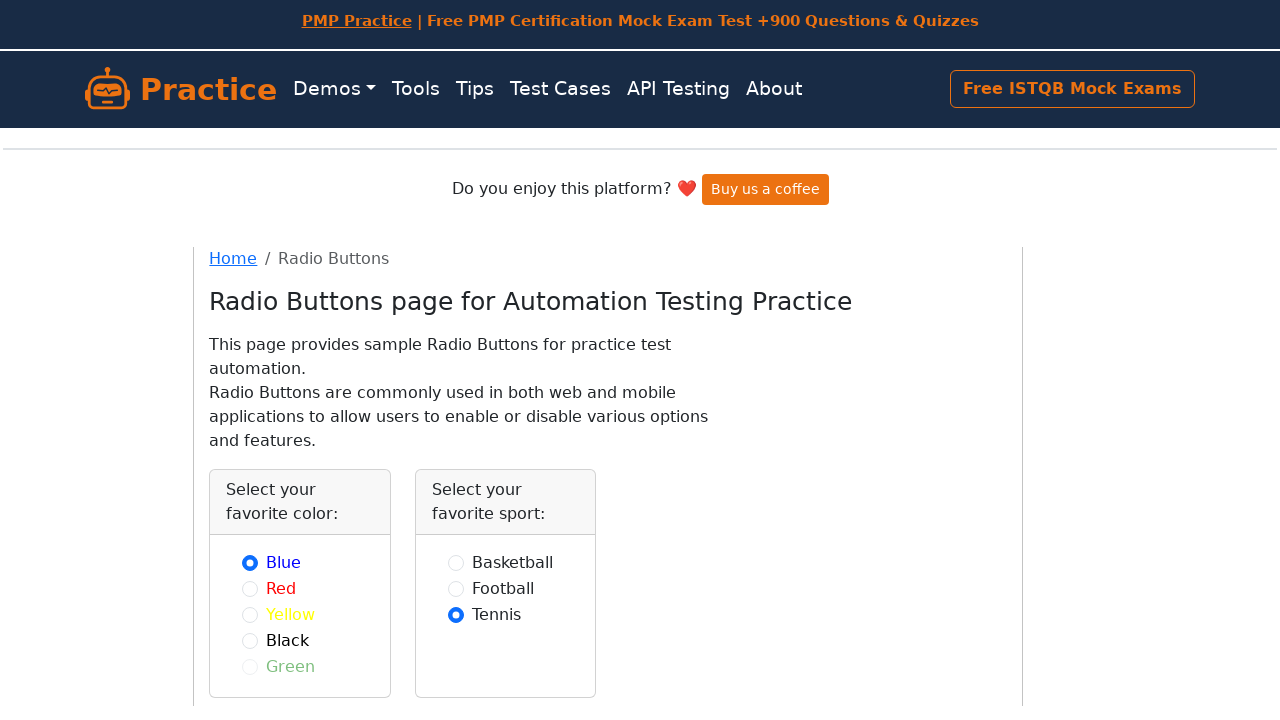

Selected radio button at index 5
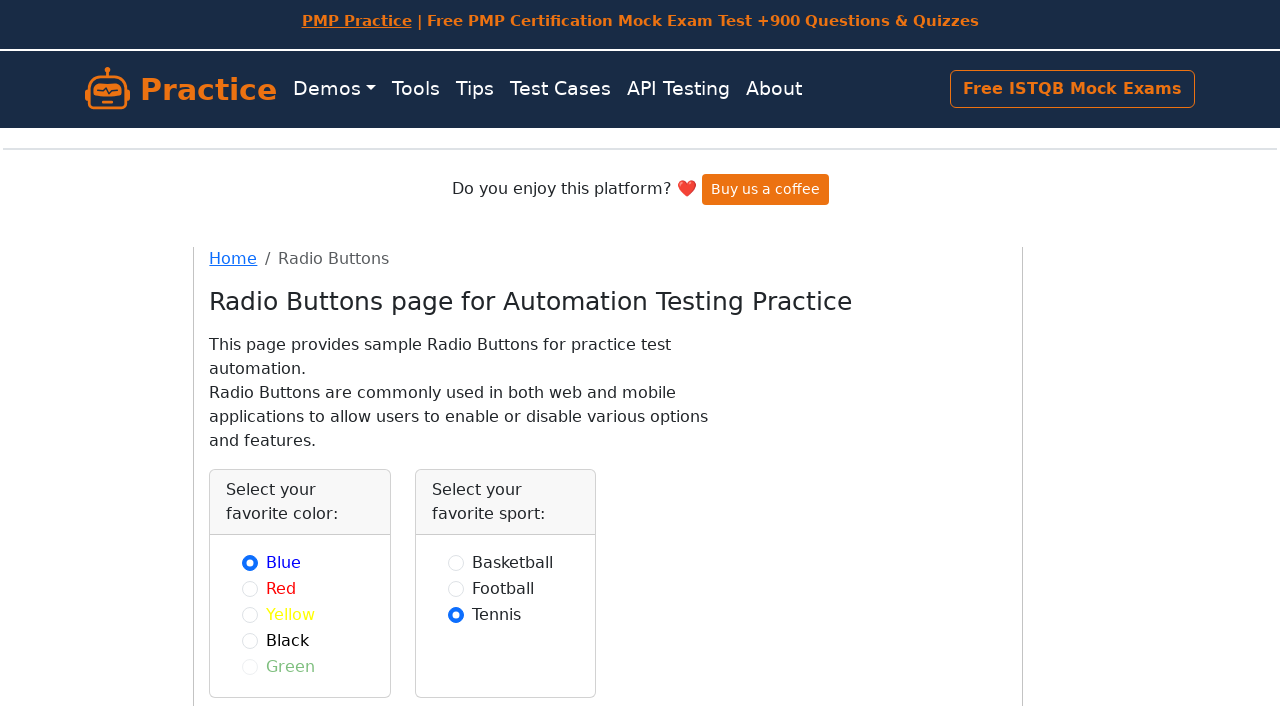

Selected radio button at index 6
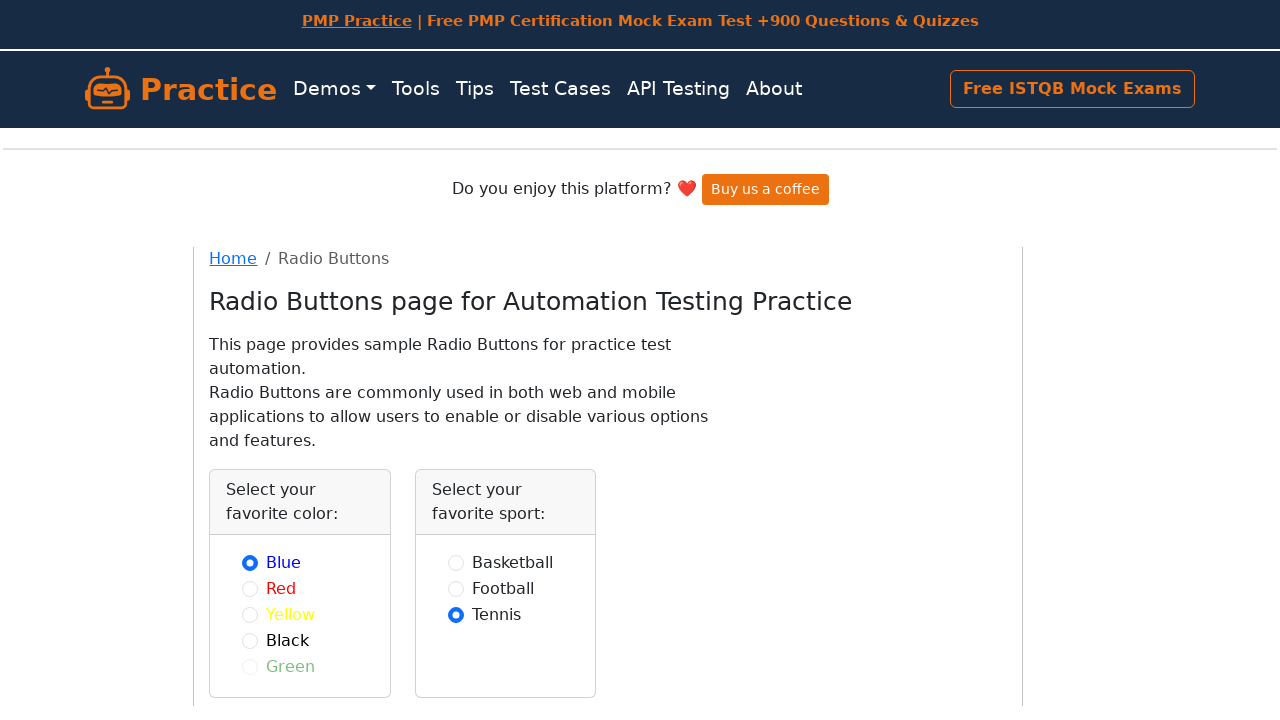

Selected radio button at index 7
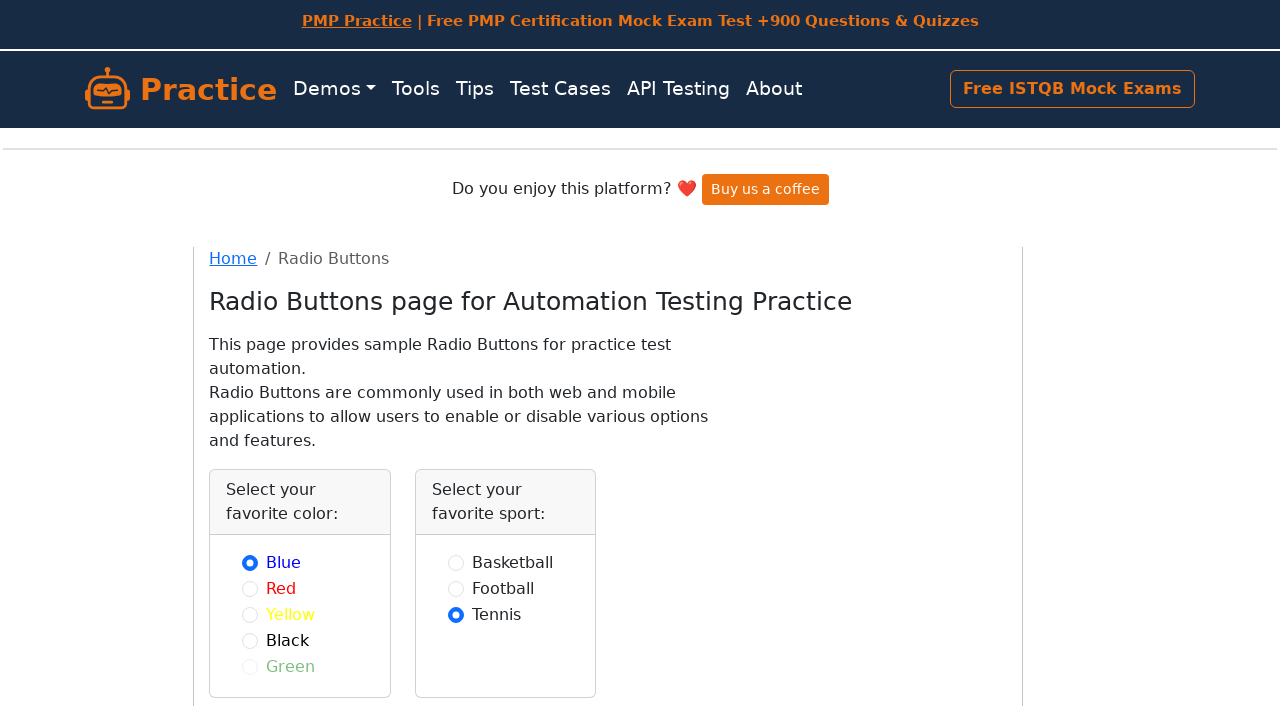

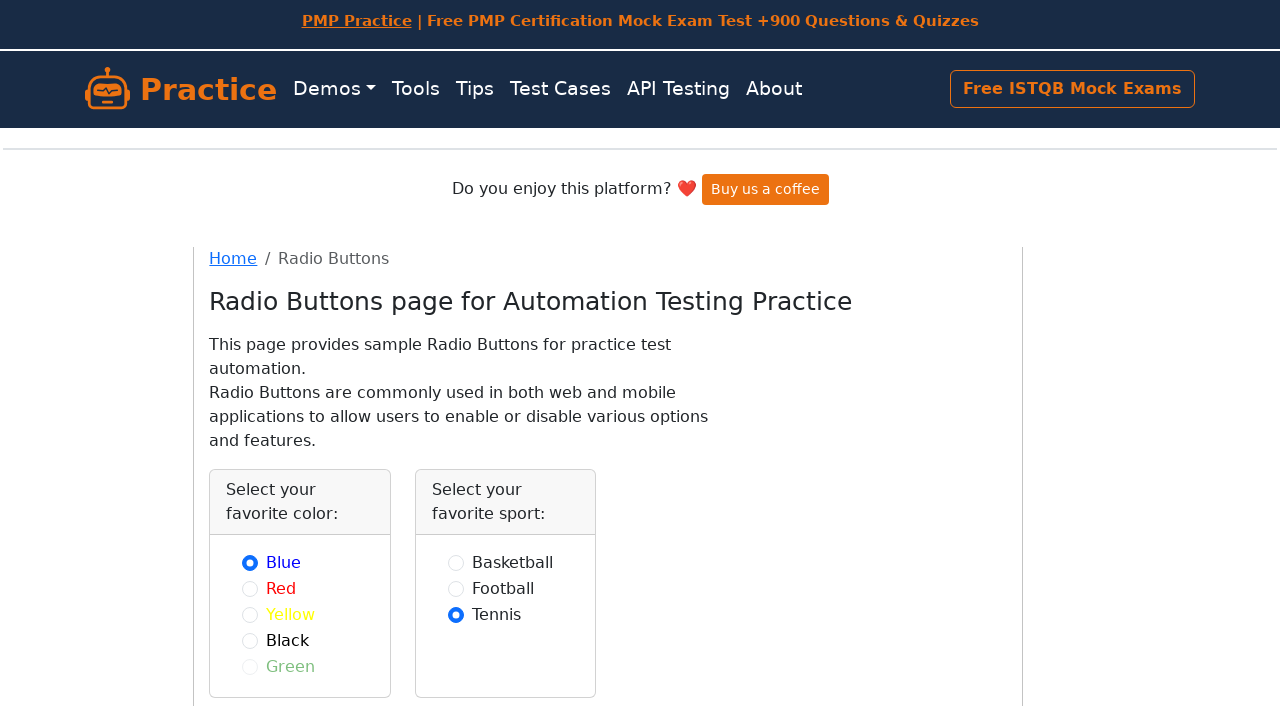